Tests file download functionality by clicking on a download link and verifying the file downloads successfully

Starting URL: https://the-internet.herokuapp.com/download

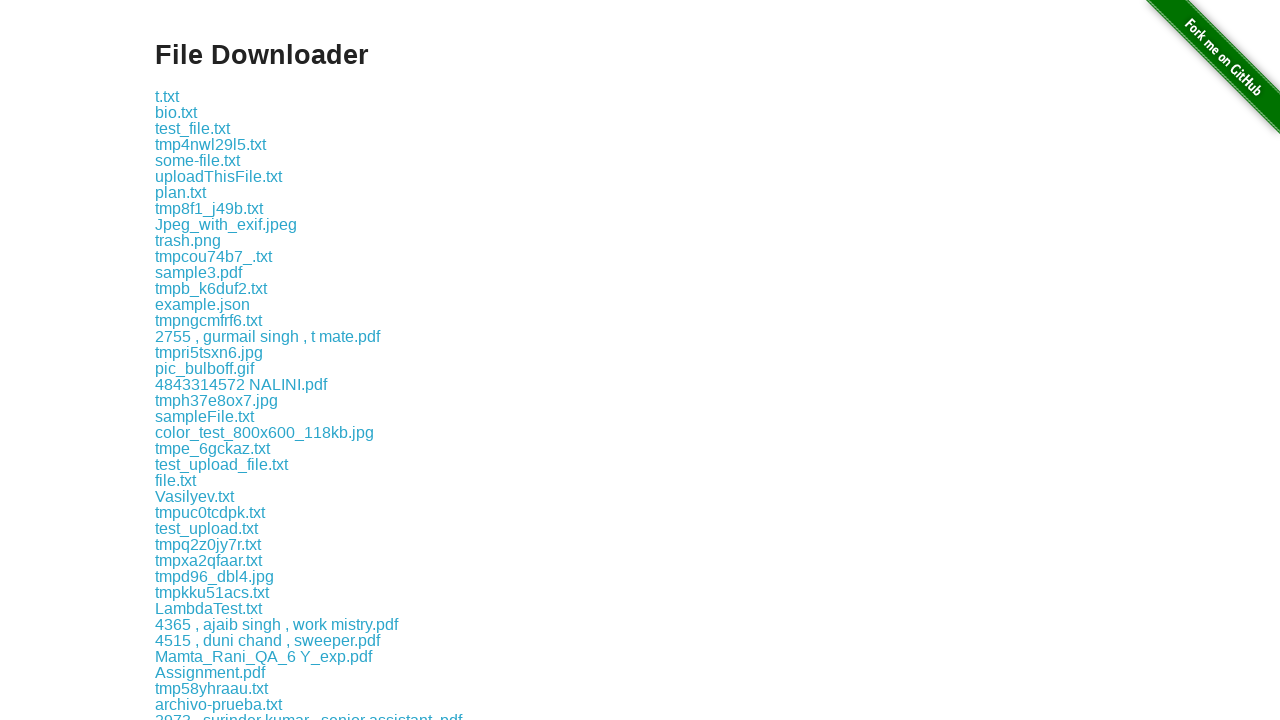

Navigated to file download page
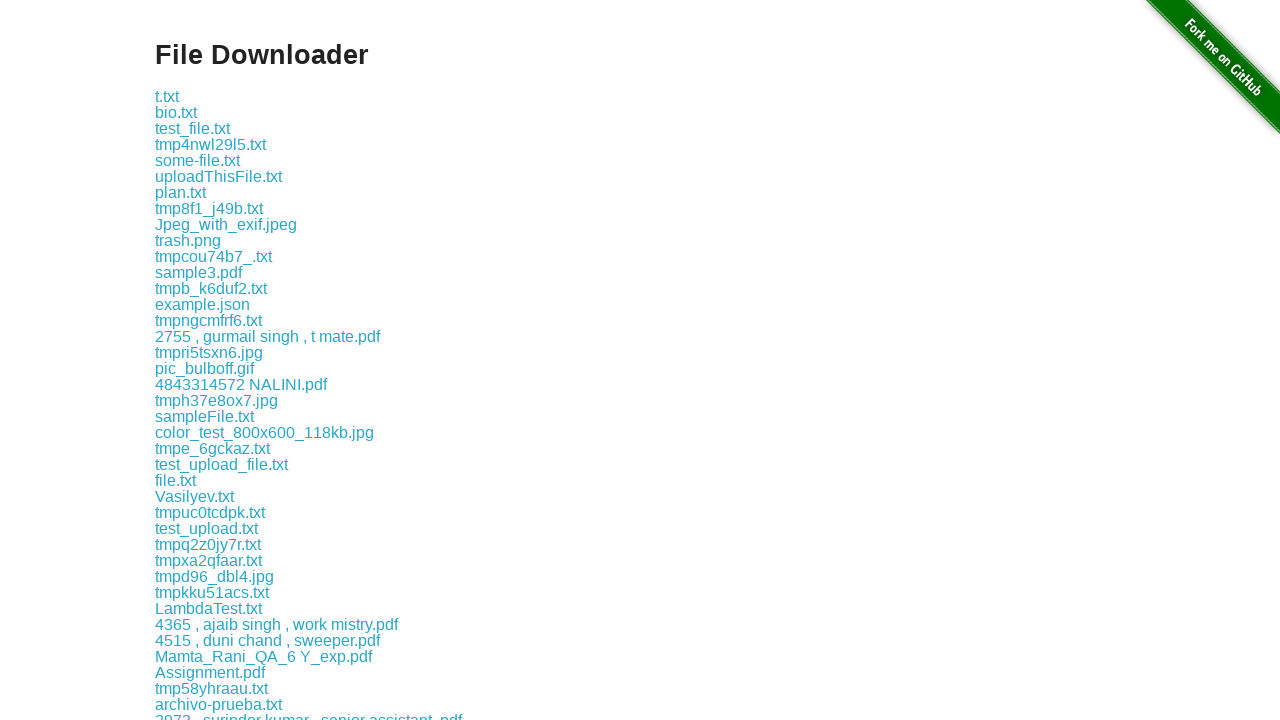

Clicked on the download link (12th anchor element) at (214, 256) on xpath=(//a)[12]
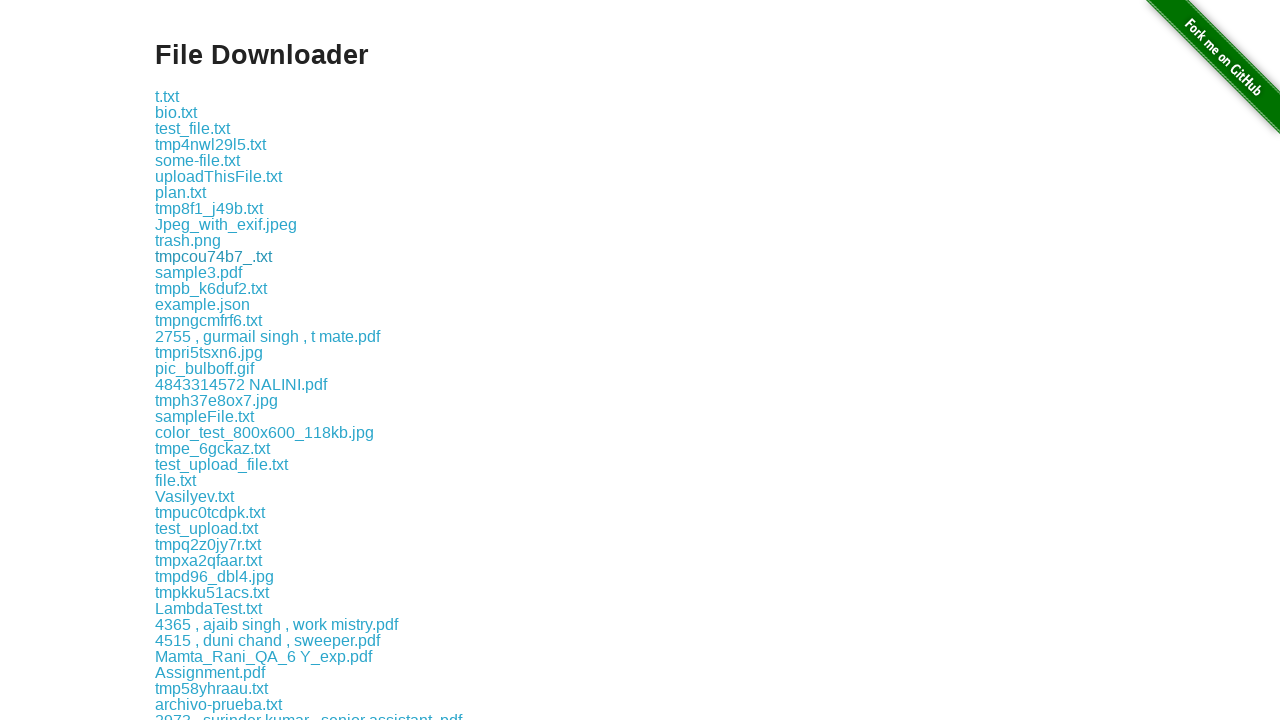

File download completed successfully at (214, 256) on xpath=(//a)[12]
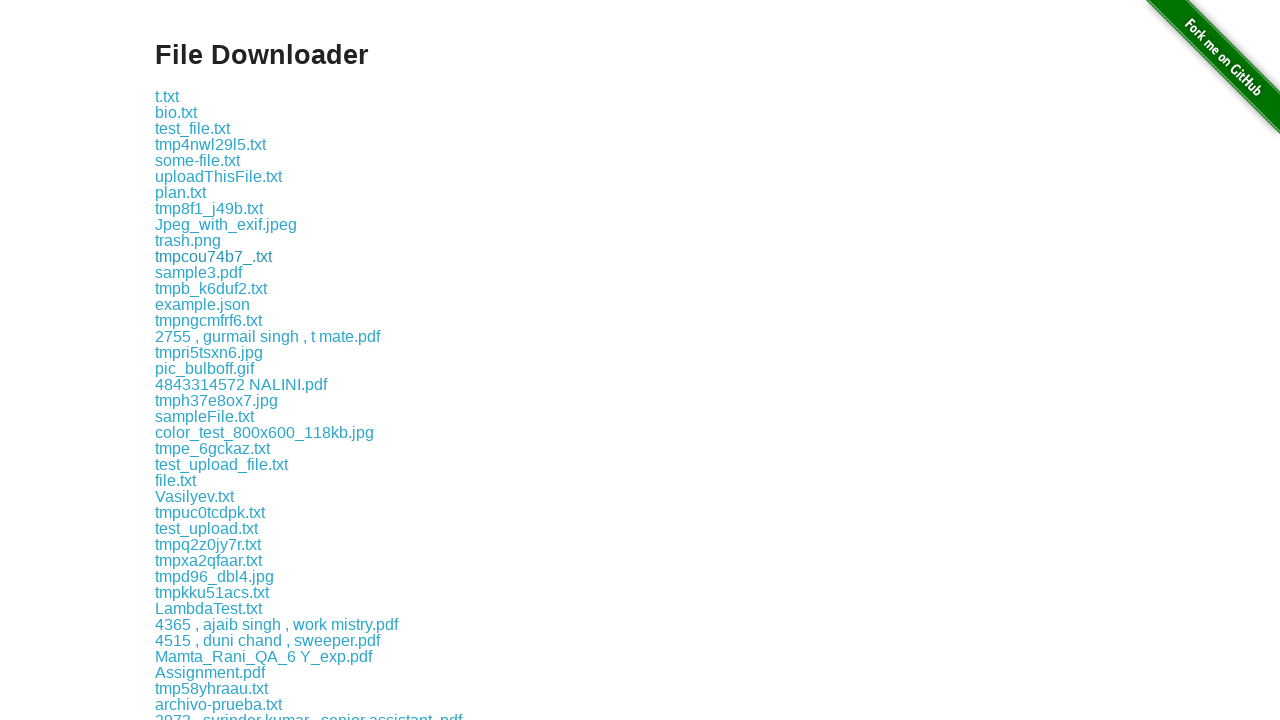

Verified that download had no failures
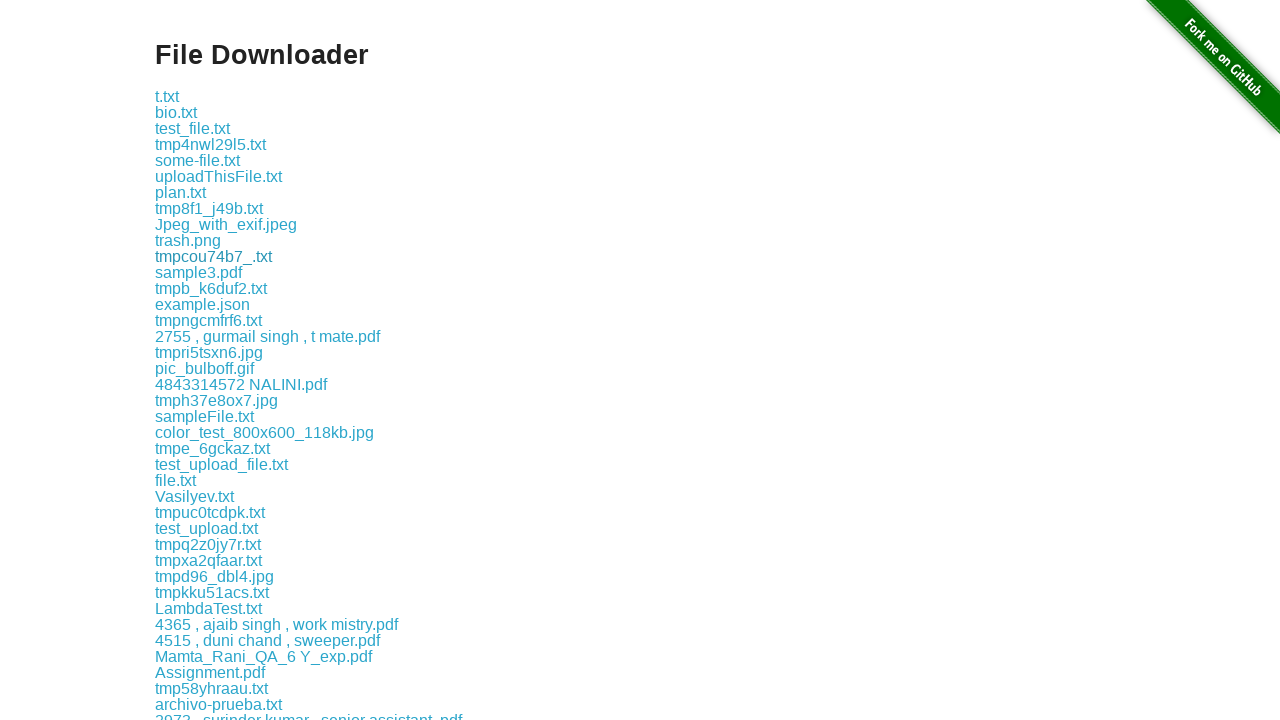

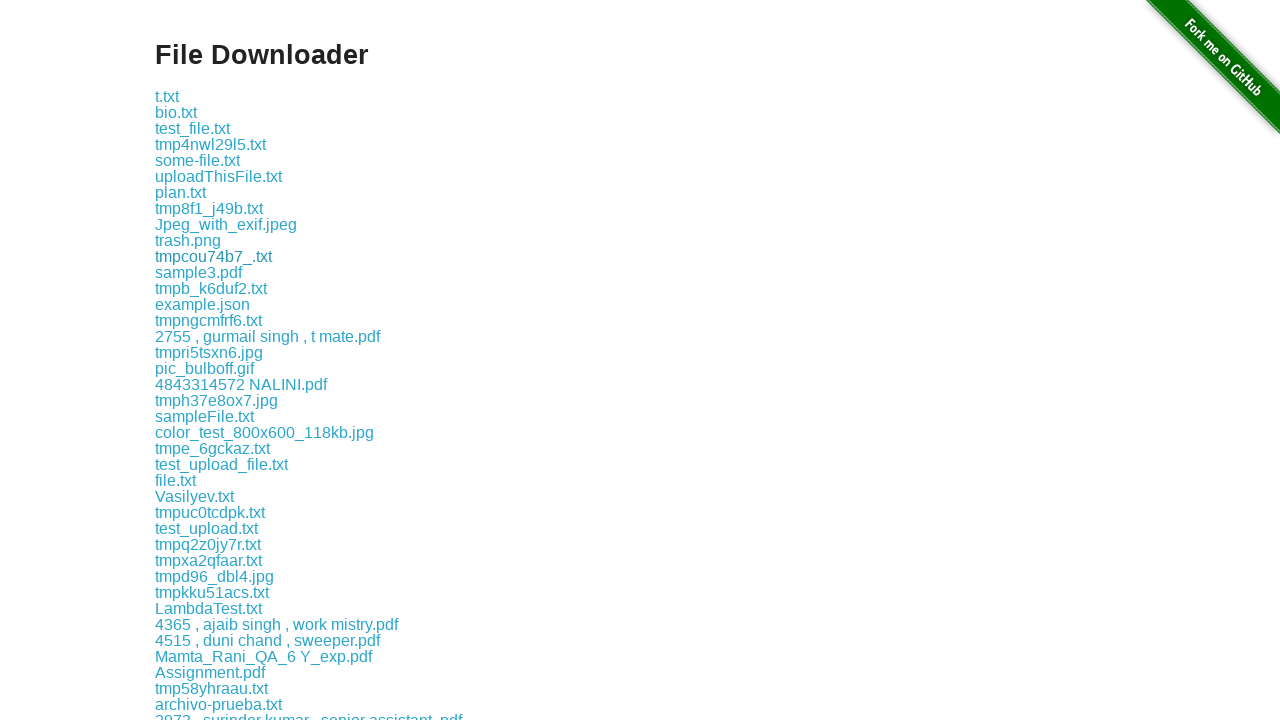